Tests navigation from the-internet.herokuapp.com to the Add/Remove Elements page, then clicks the Elemental Selenium link which opens in a new tab, and verifies the new tab navigated to the correct URL.

Starting URL: https://the-internet.herokuapp.com/

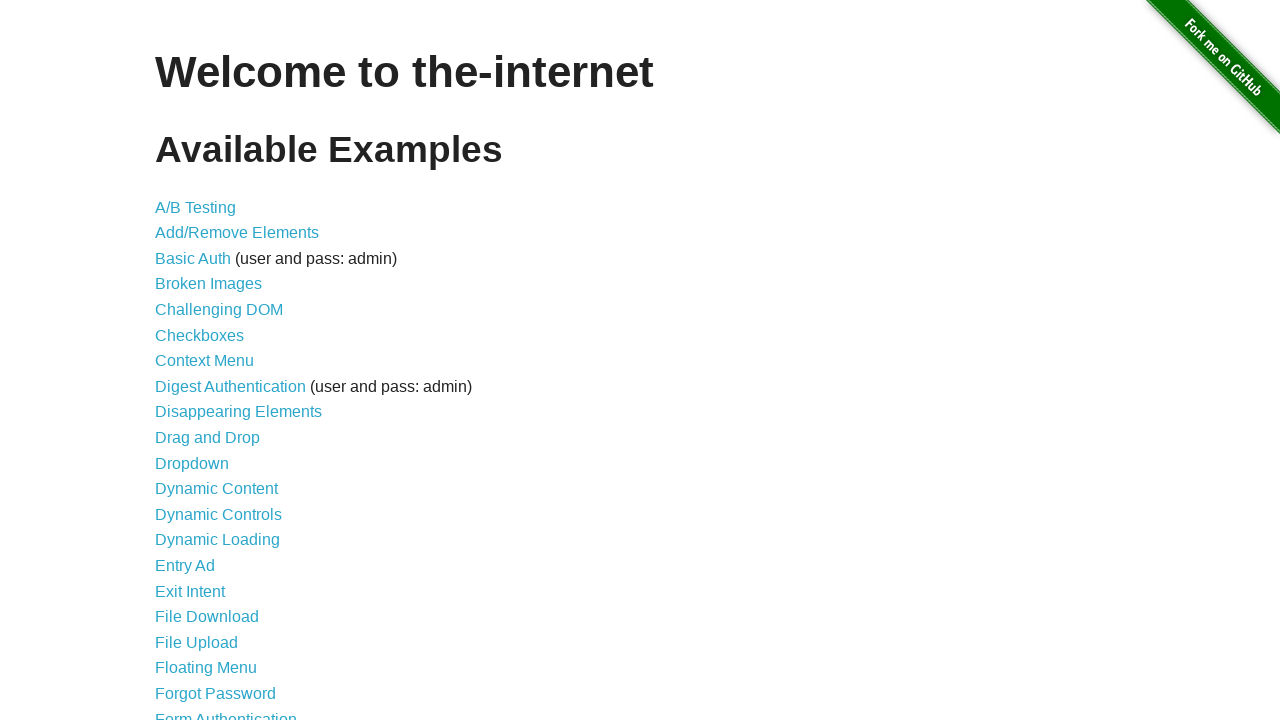

Clicked on Add/Remove Elements link at (237, 233) on xpath=//a[contains(., 'Add/Remove Elements')]
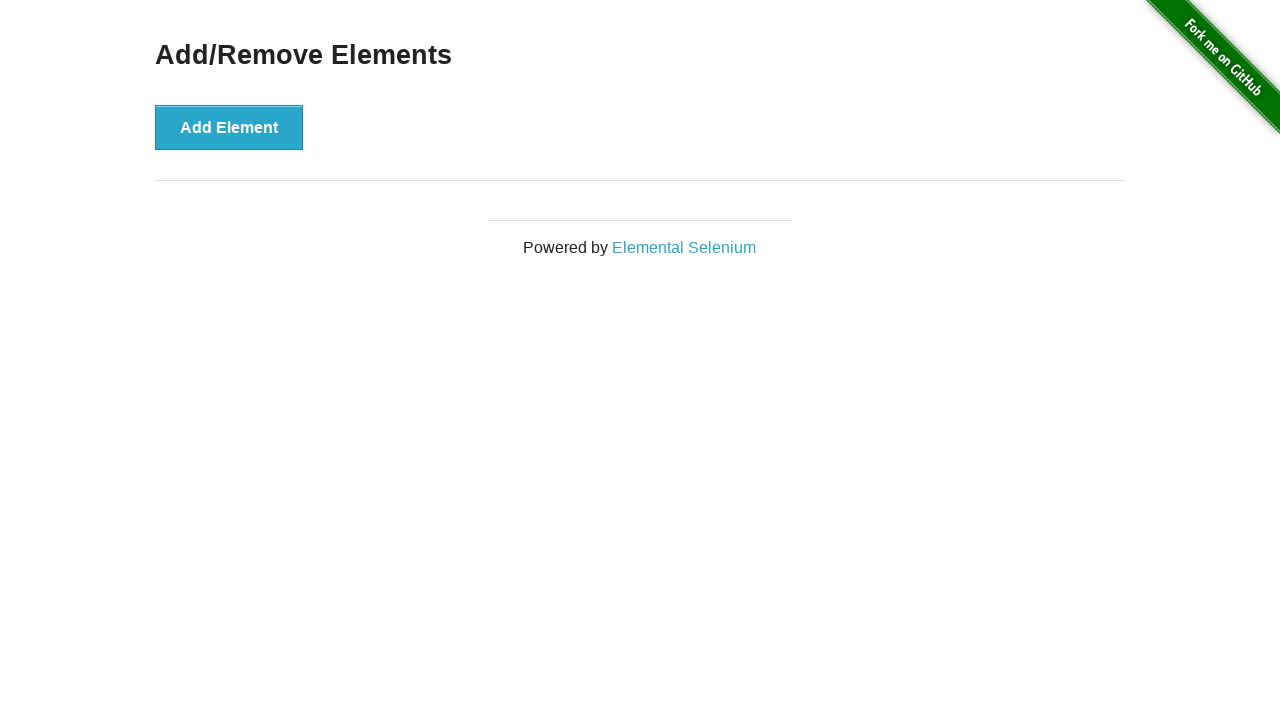

Add/Remove Elements page header became visible
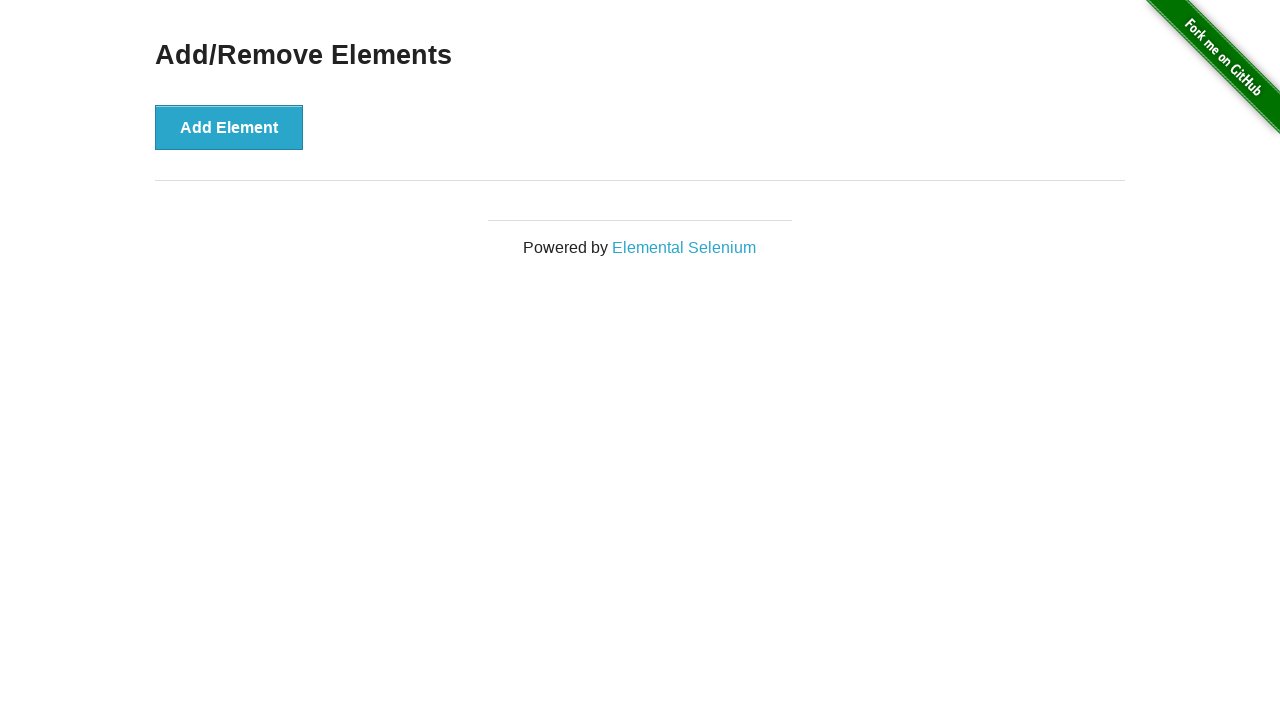

Verified page header text is 'Add/Remove Elements'
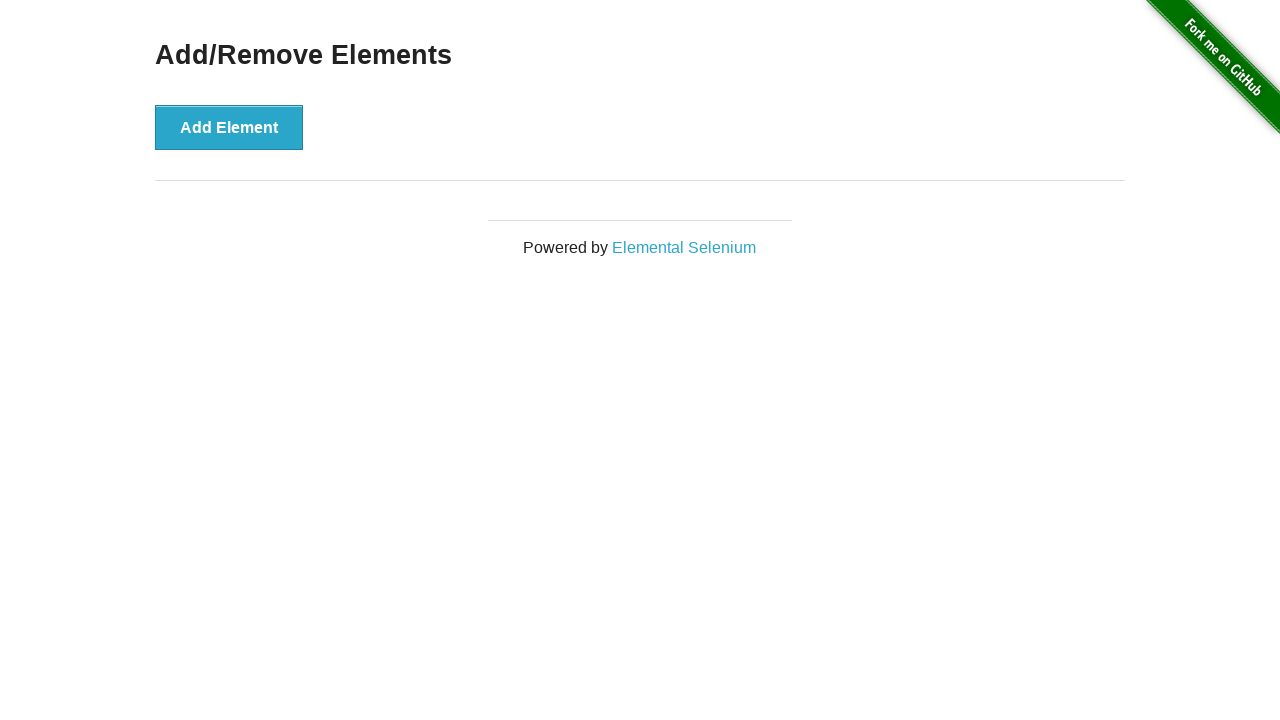

Elemental Selenium link became visible
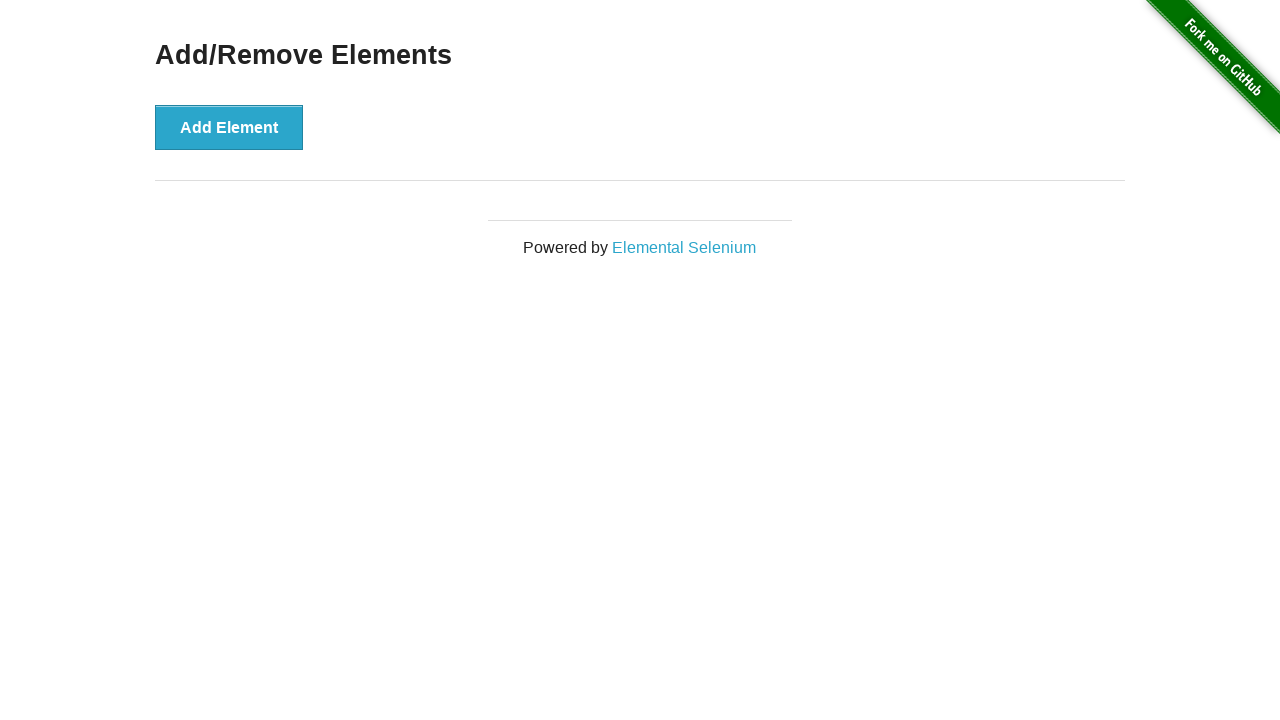

Clicked on Elemental Selenium link to open new tab at (684, 247) on text=Elemental Selenium
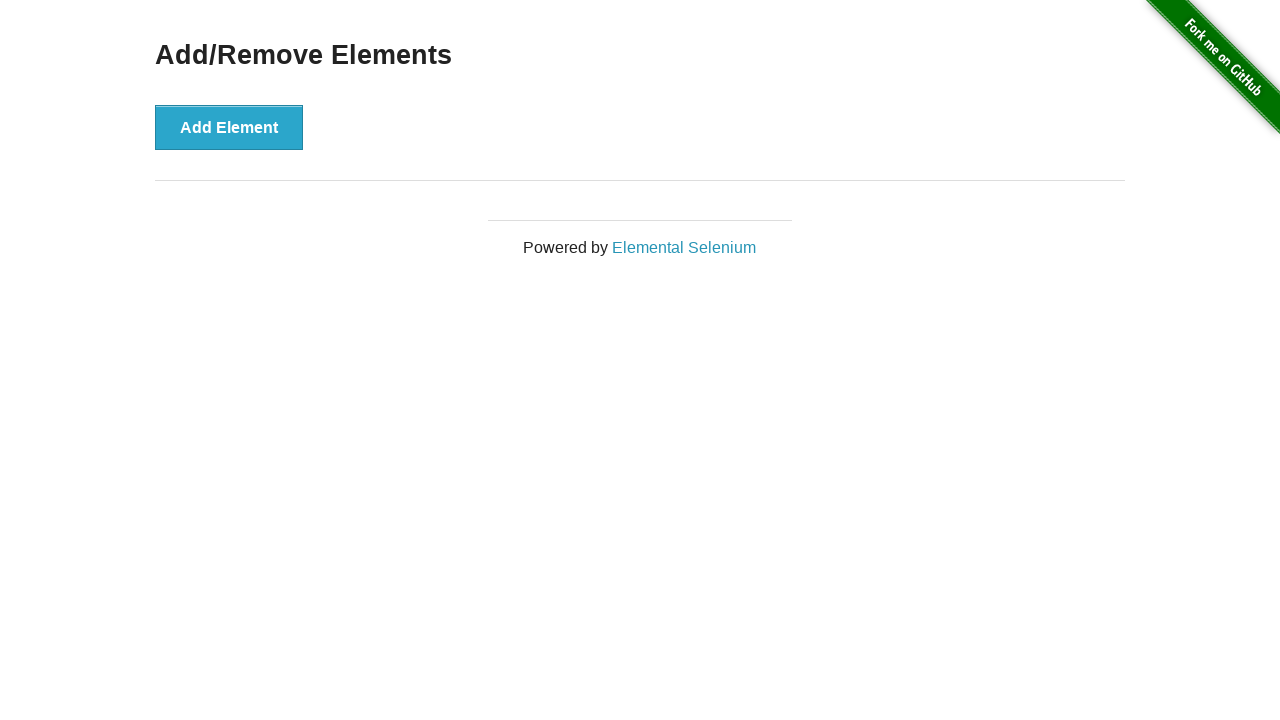

New tab loaded completely
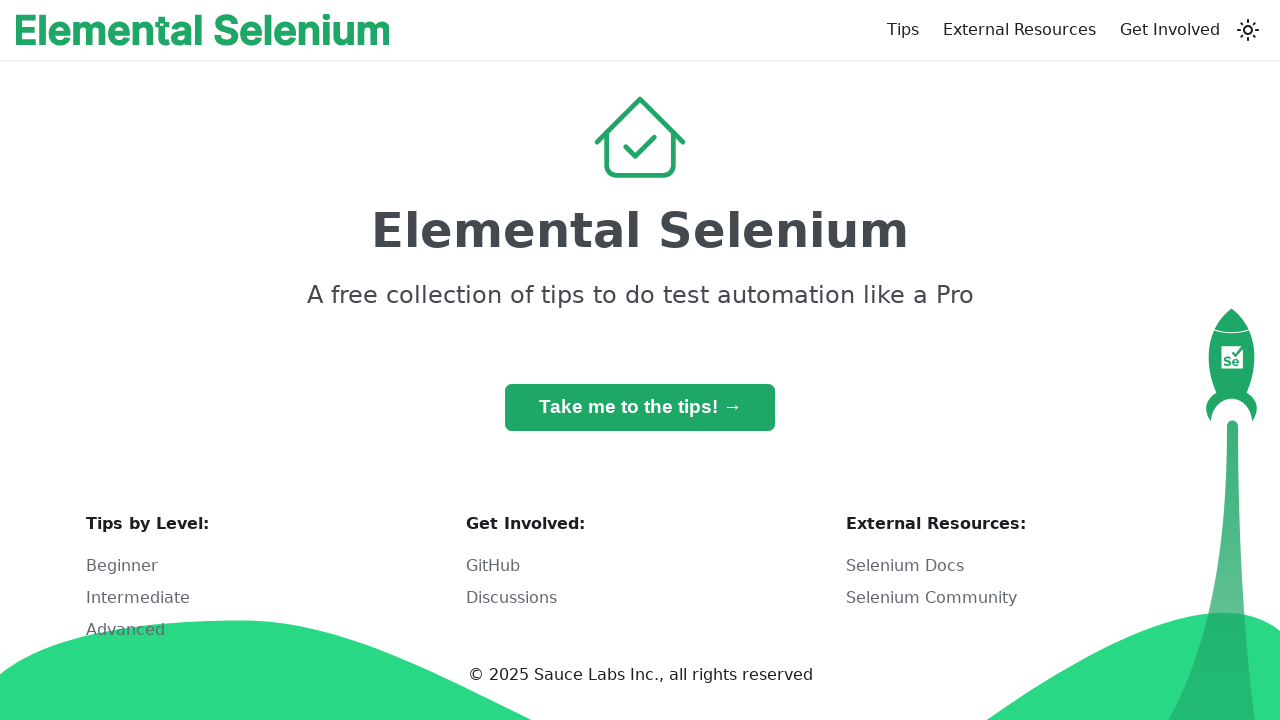

Verified new tab URL is 'https://elementalselenium.com/'
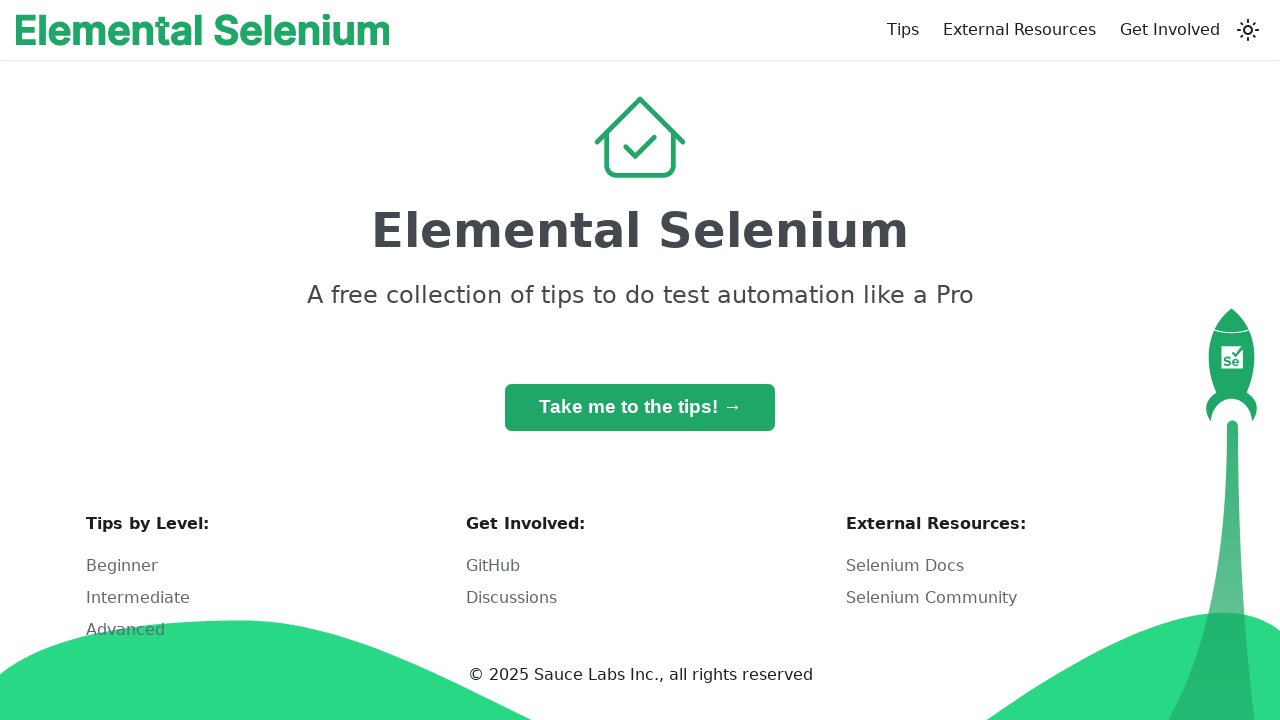

Header became visible on Elemental Selenium page
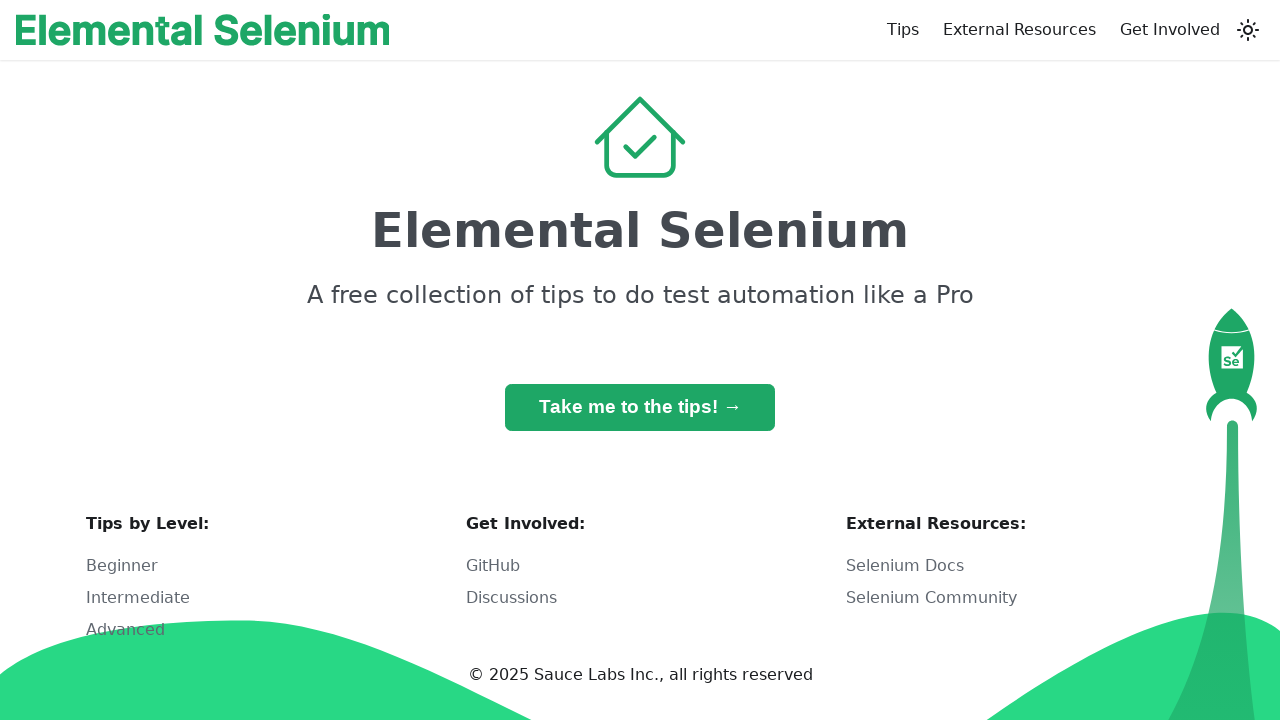

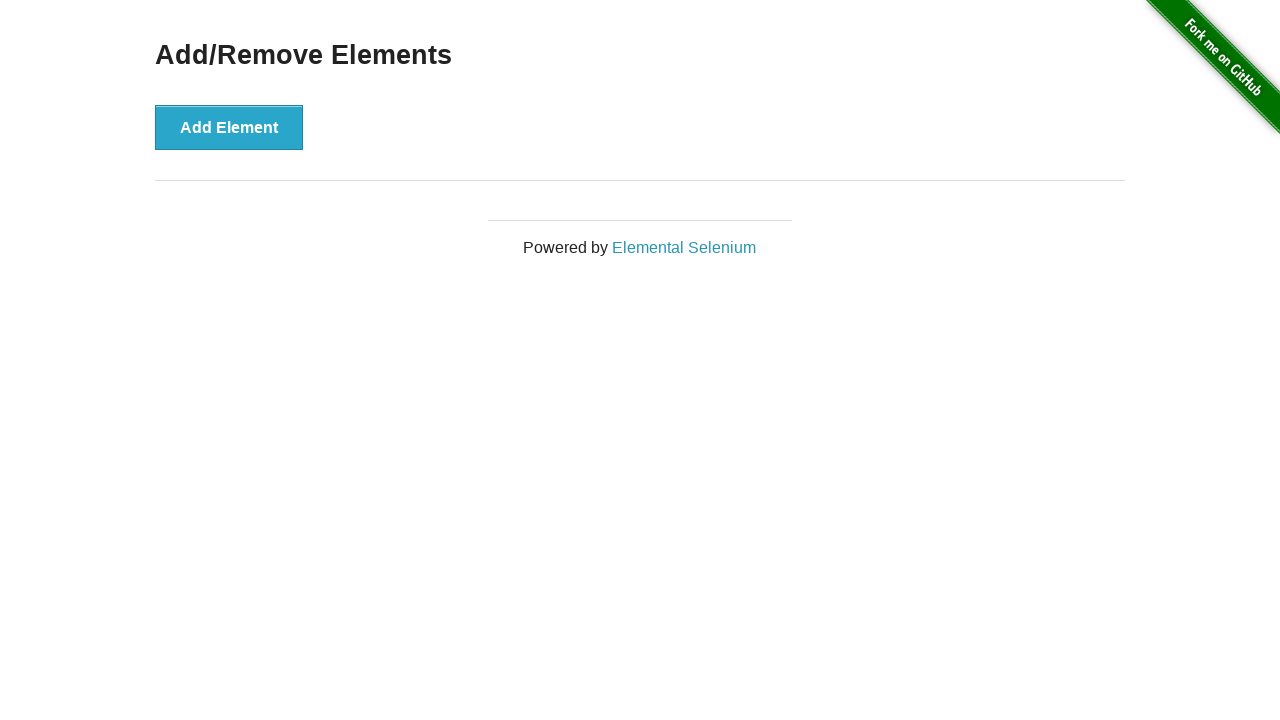